Navigates to the Automation Practice page and verifies that footer links are present and have valid href attributes

Starting URL: https://rahulshettyacademy.com/AutomationPractice/

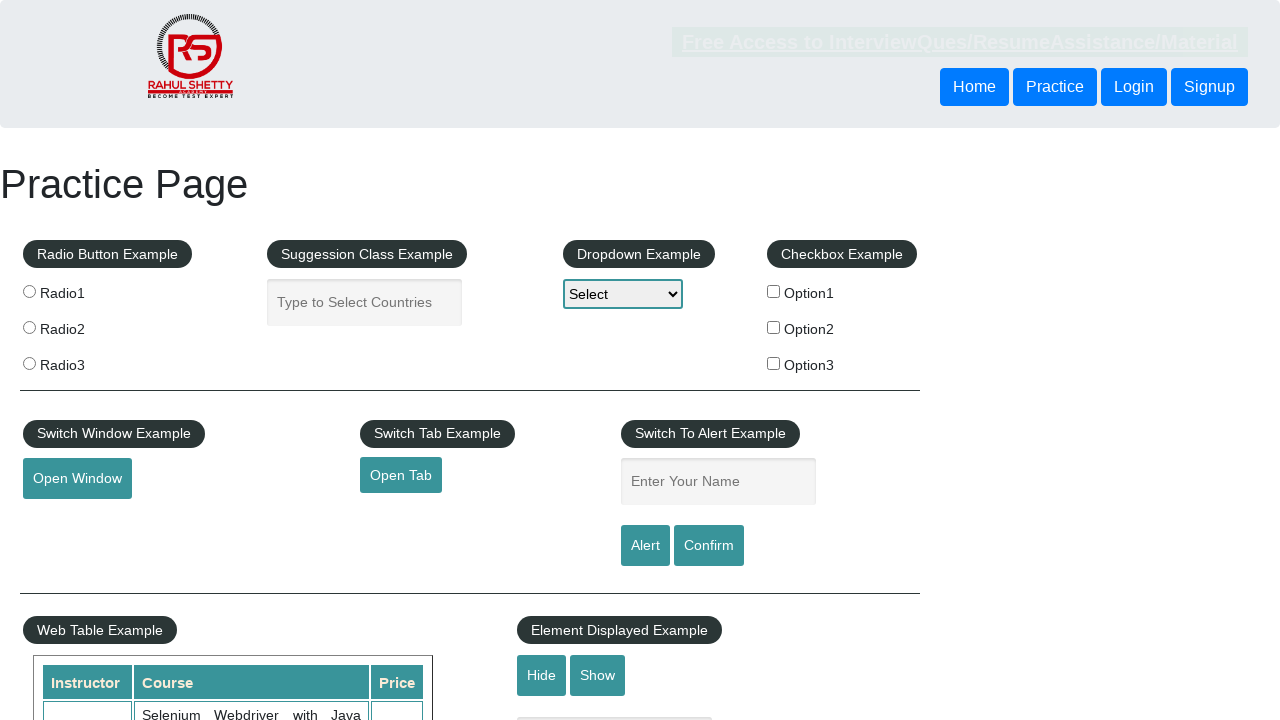

Navigated to Automation Practice page
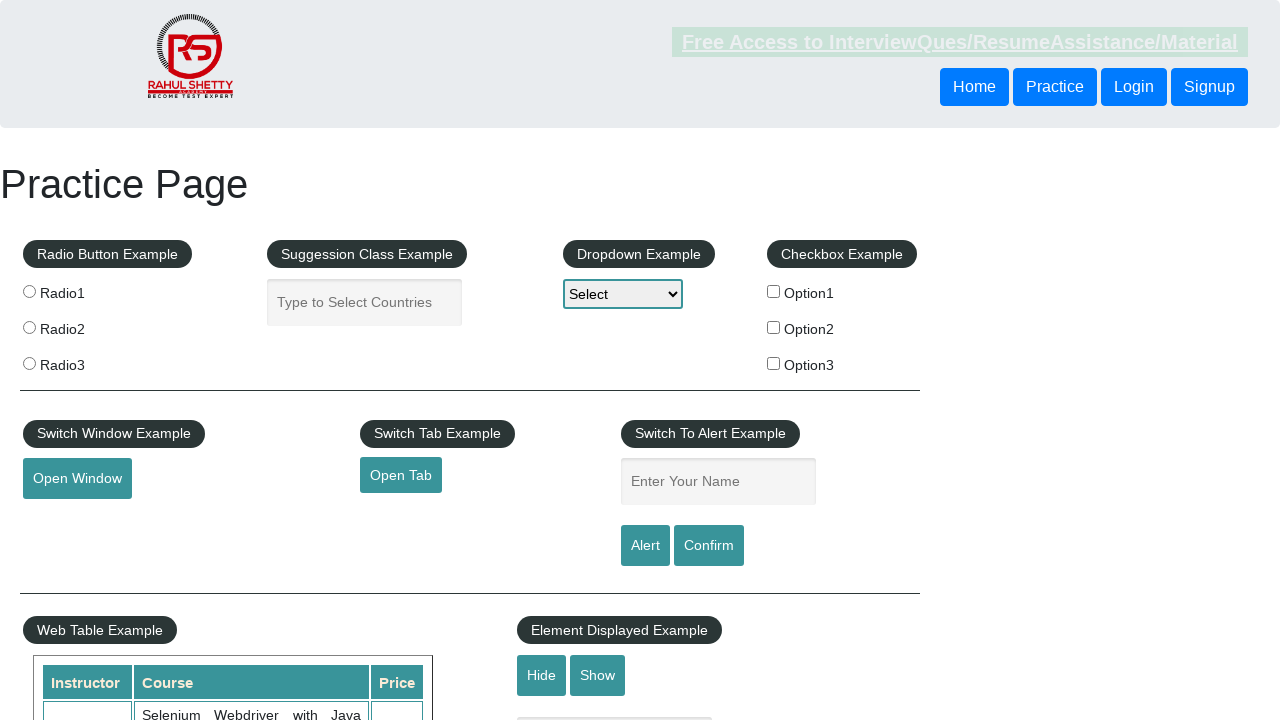

Footer links selector became available
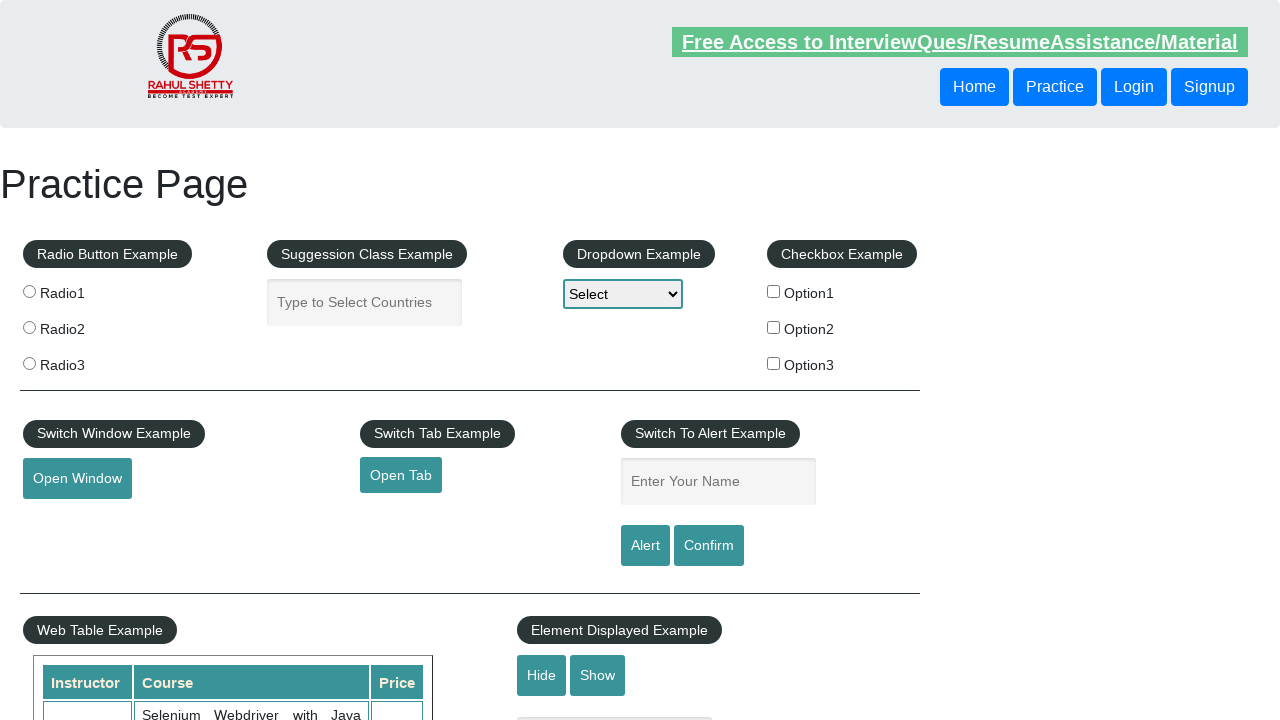

Located all footer links in the page
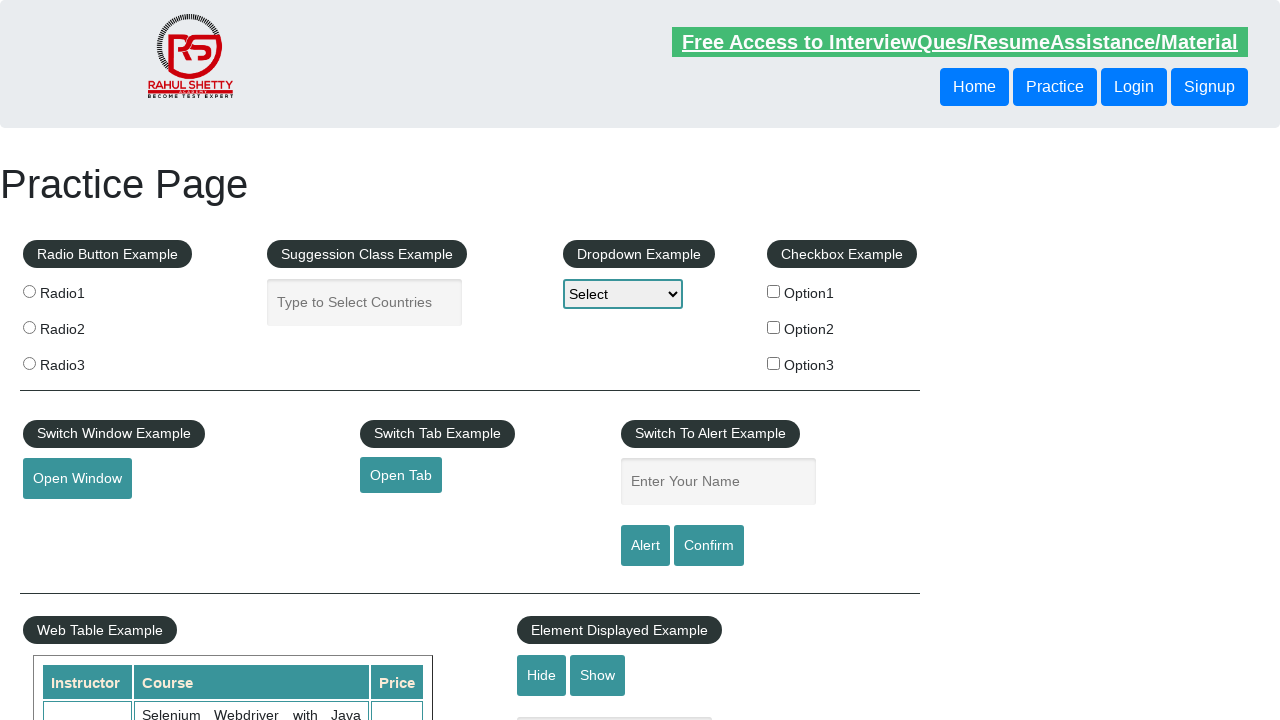

Verified that 20 footer links are present on the page
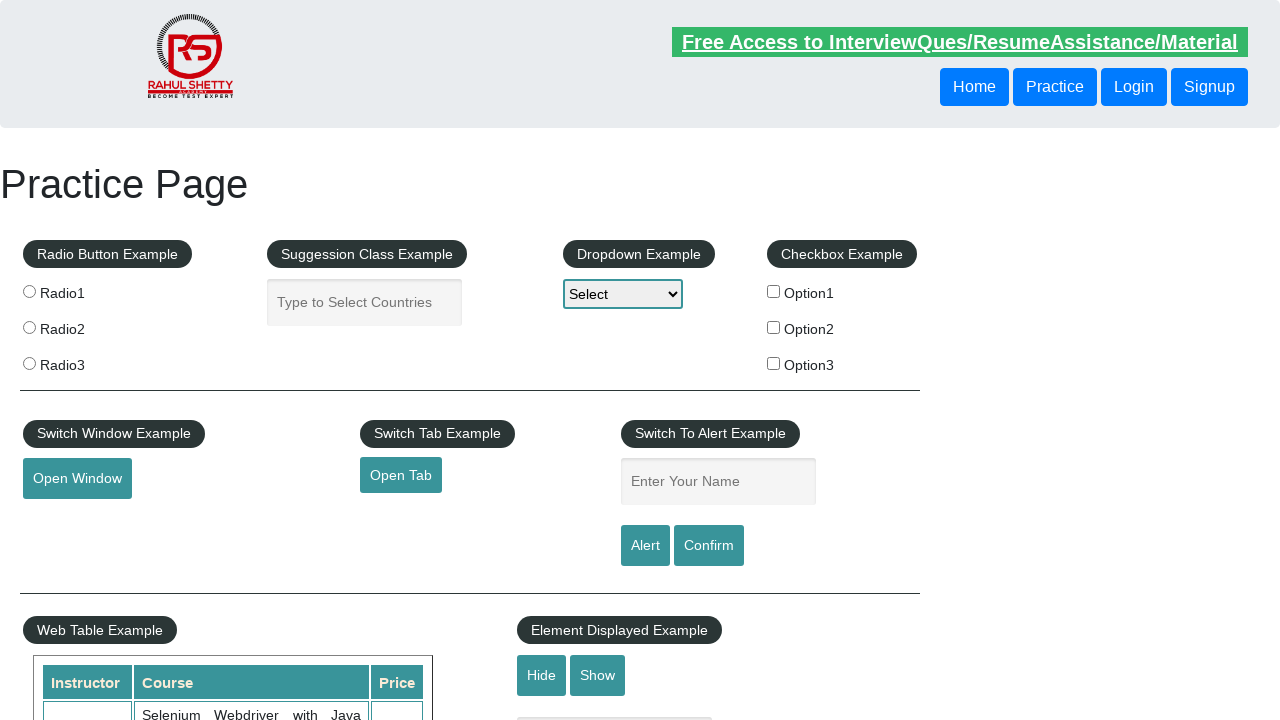

Verified footer link 1 has valid href: #
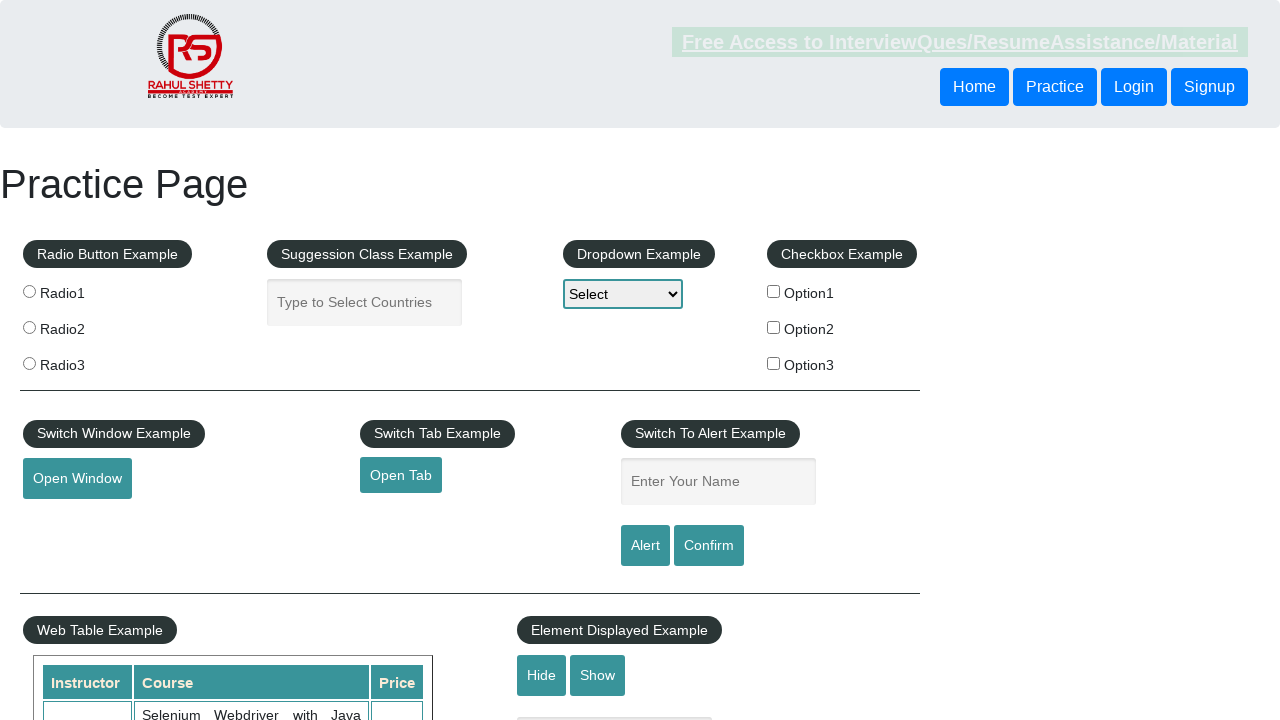

Verified footer link 2 has valid href: http://www.restapitutorial.com/
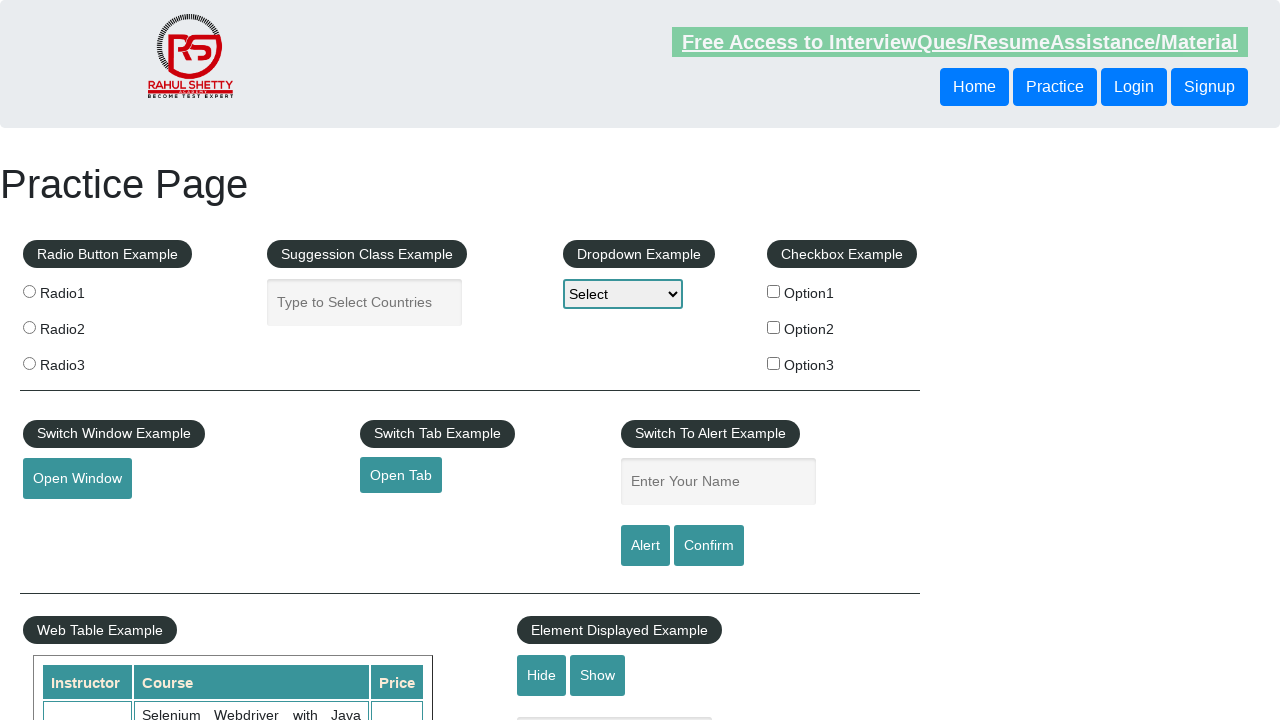

Verified footer link 3 has valid href: https://www.soapui.org/
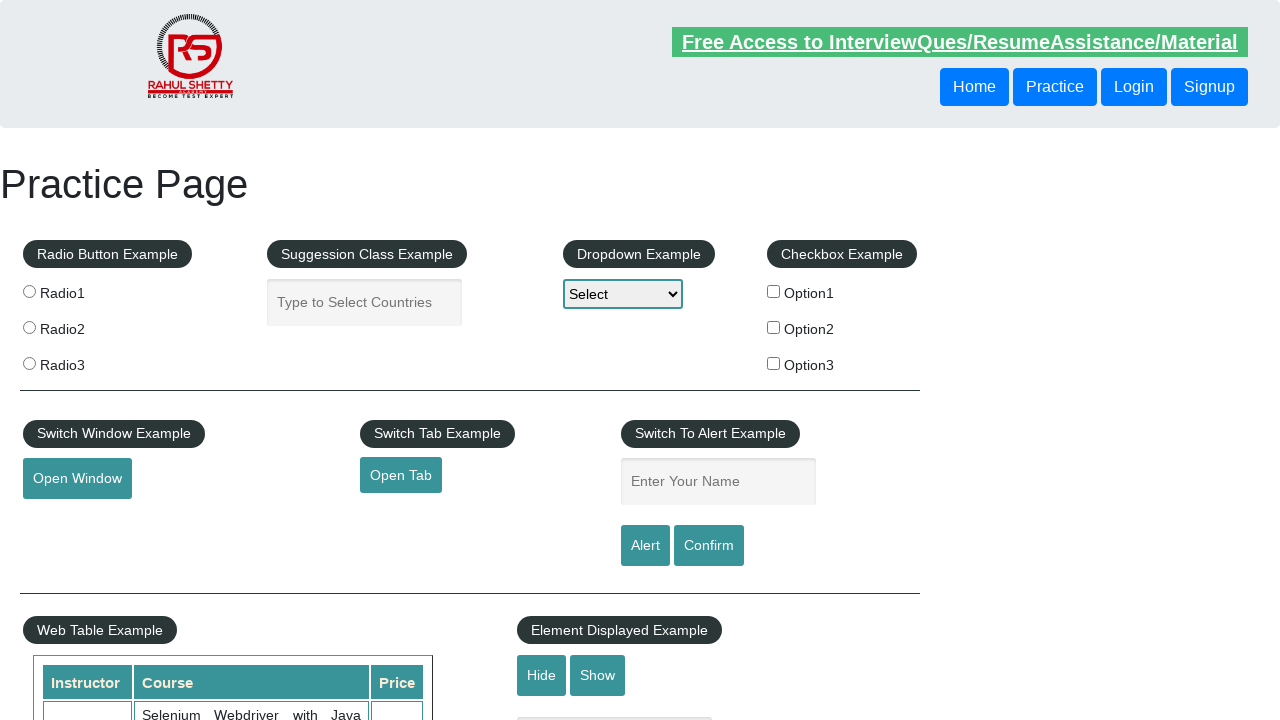

Verified footer link 4 has valid href: https://courses.rahulshettyacademy.com/p/appium-tutorial
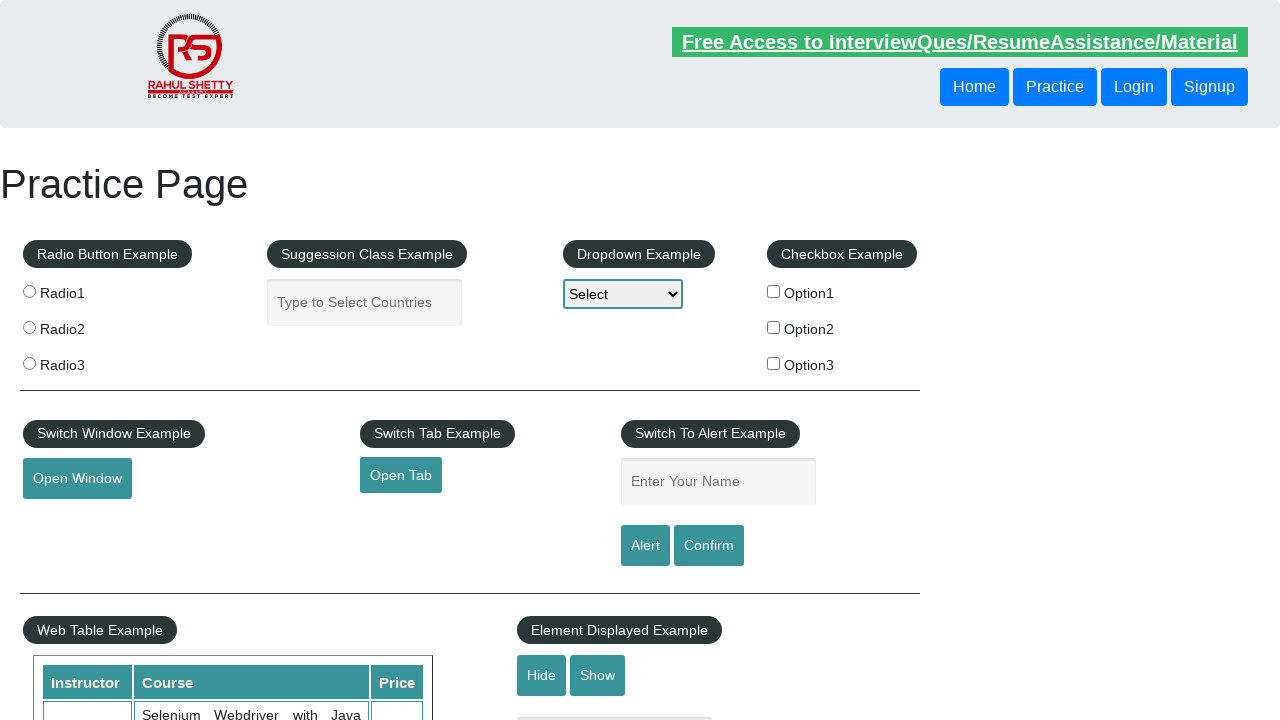

Verified footer link 5 has valid href: https://jmeter.apache.org/
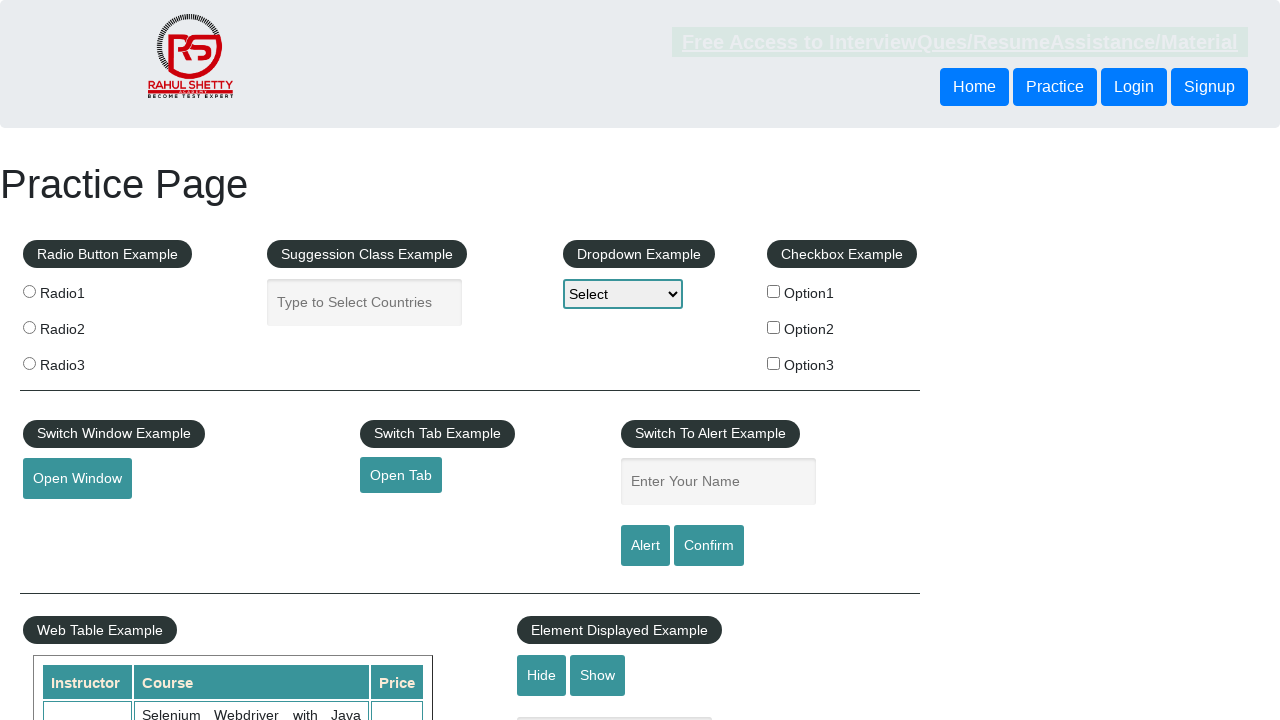

Verified footer link 6 has valid href: #
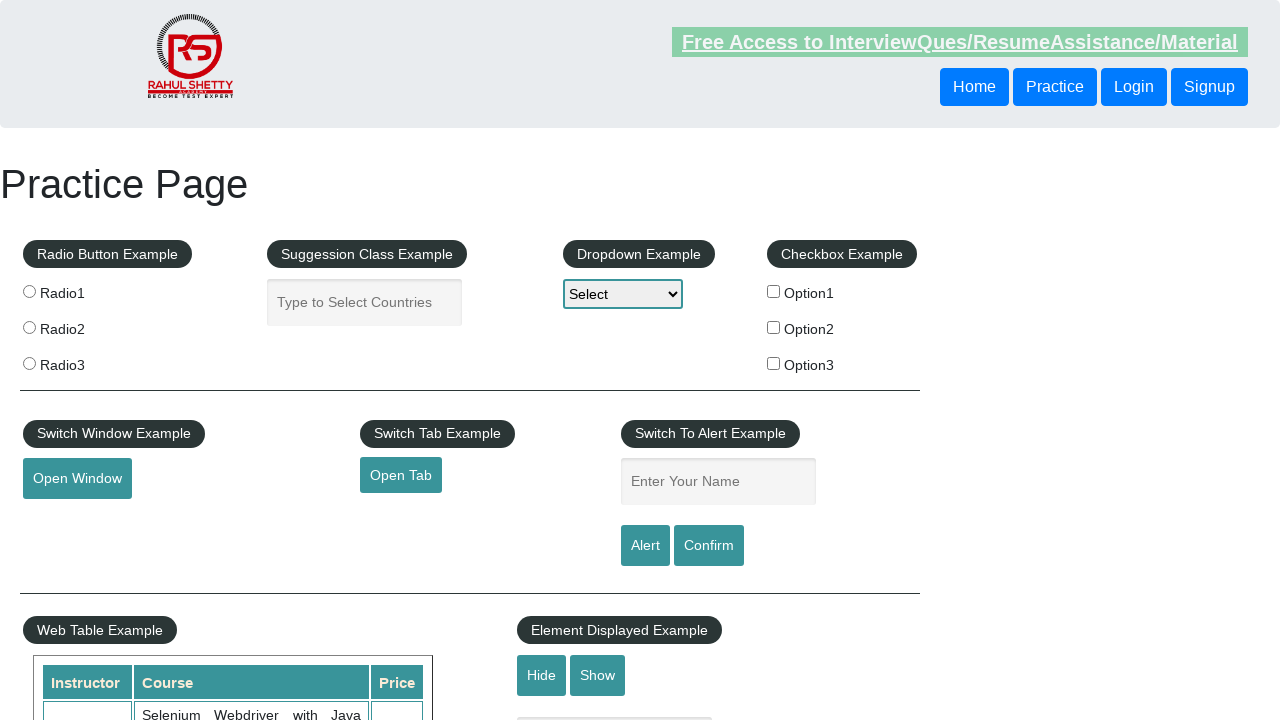

Verified footer link 7 has valid href: https://rahulshettyacademy.com/brokenlink
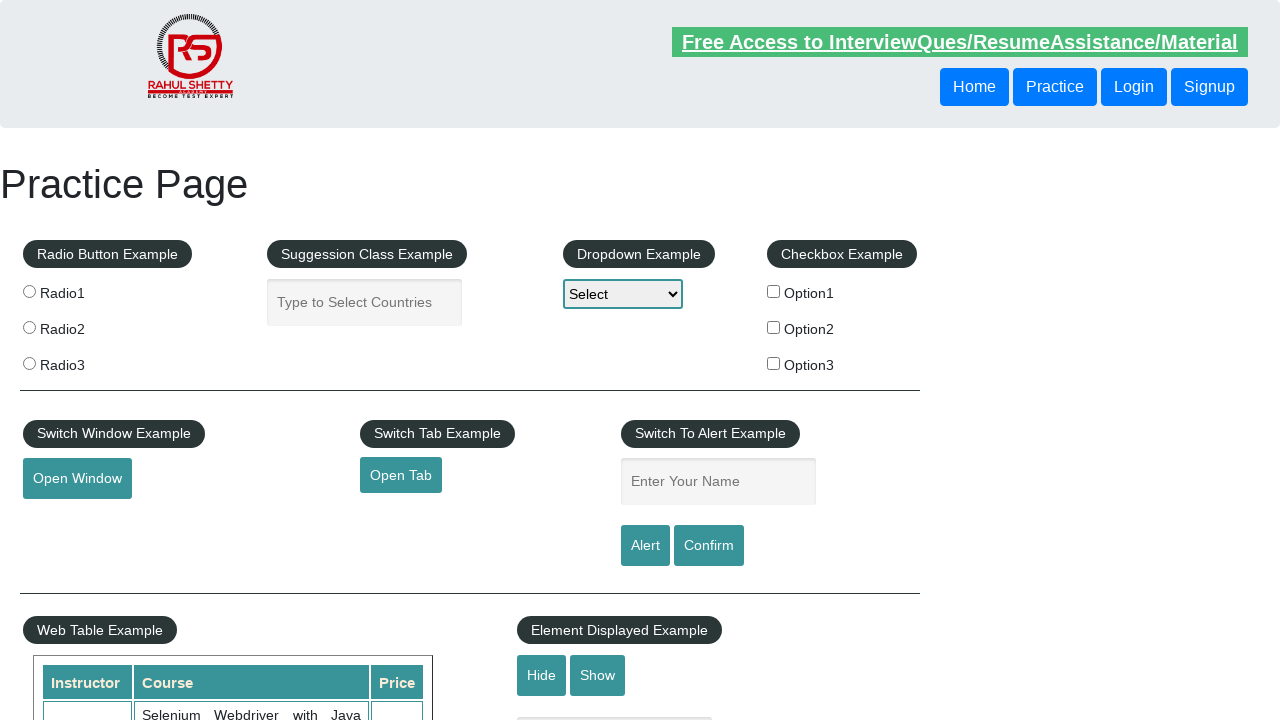

Verified footer link 8 has valid href: #
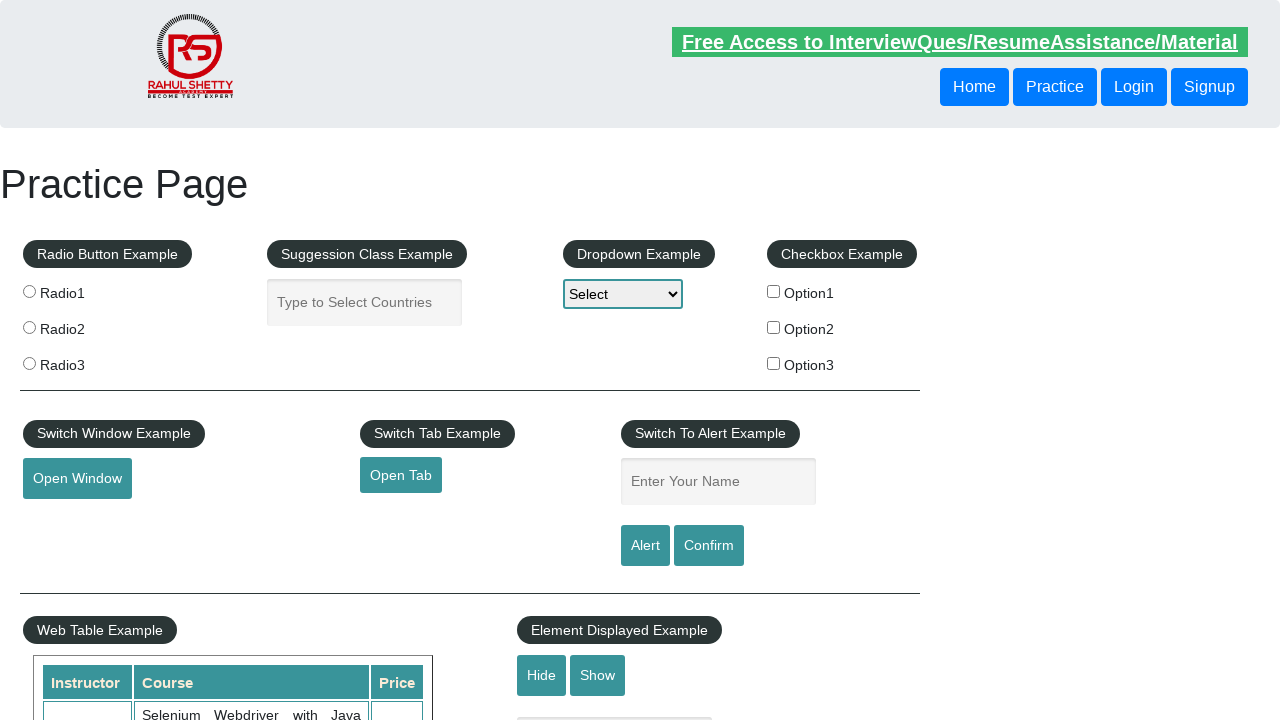

Verified footer link 9 has valid href: #
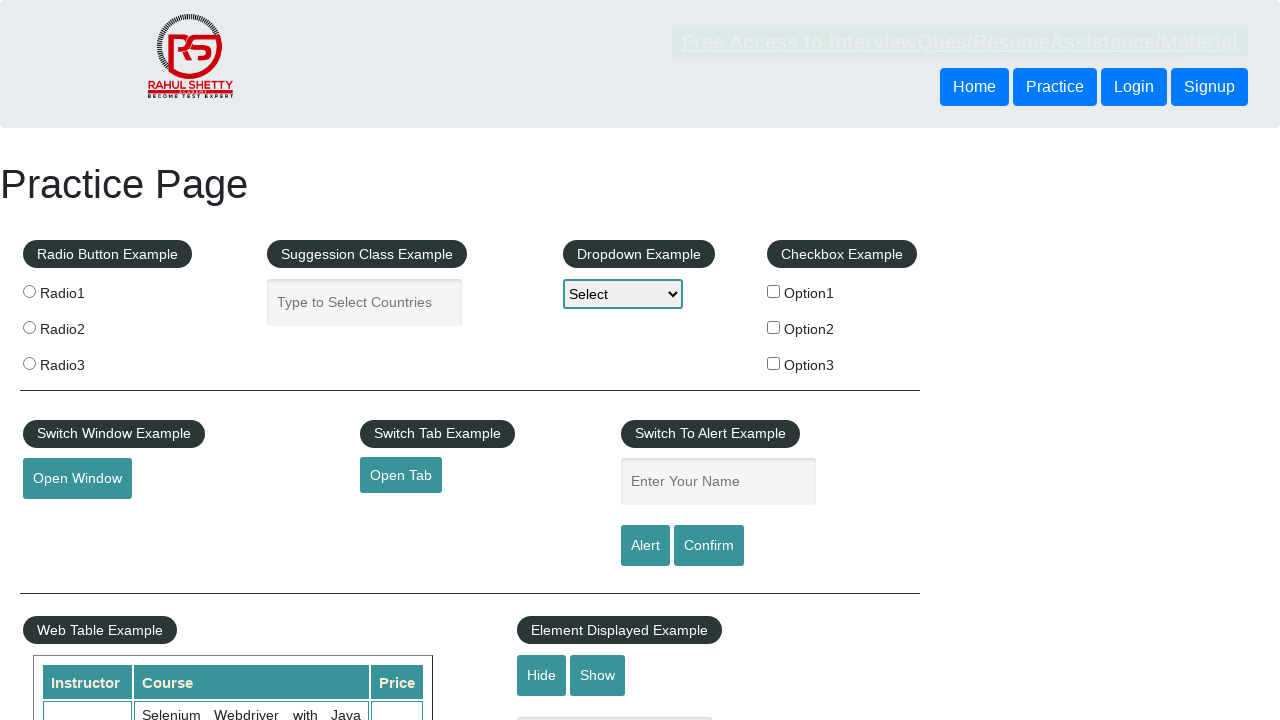

Verified footer link 10 has valid href: #
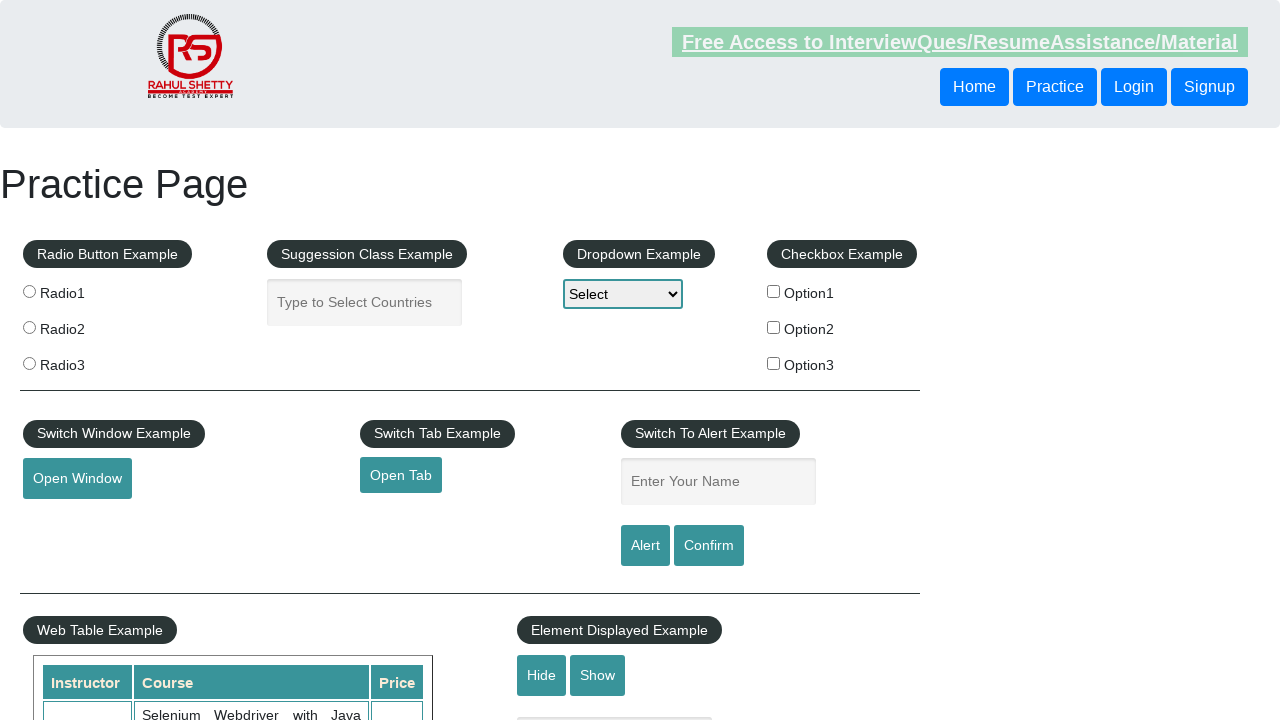

Verified footer link 11 has valid href: #
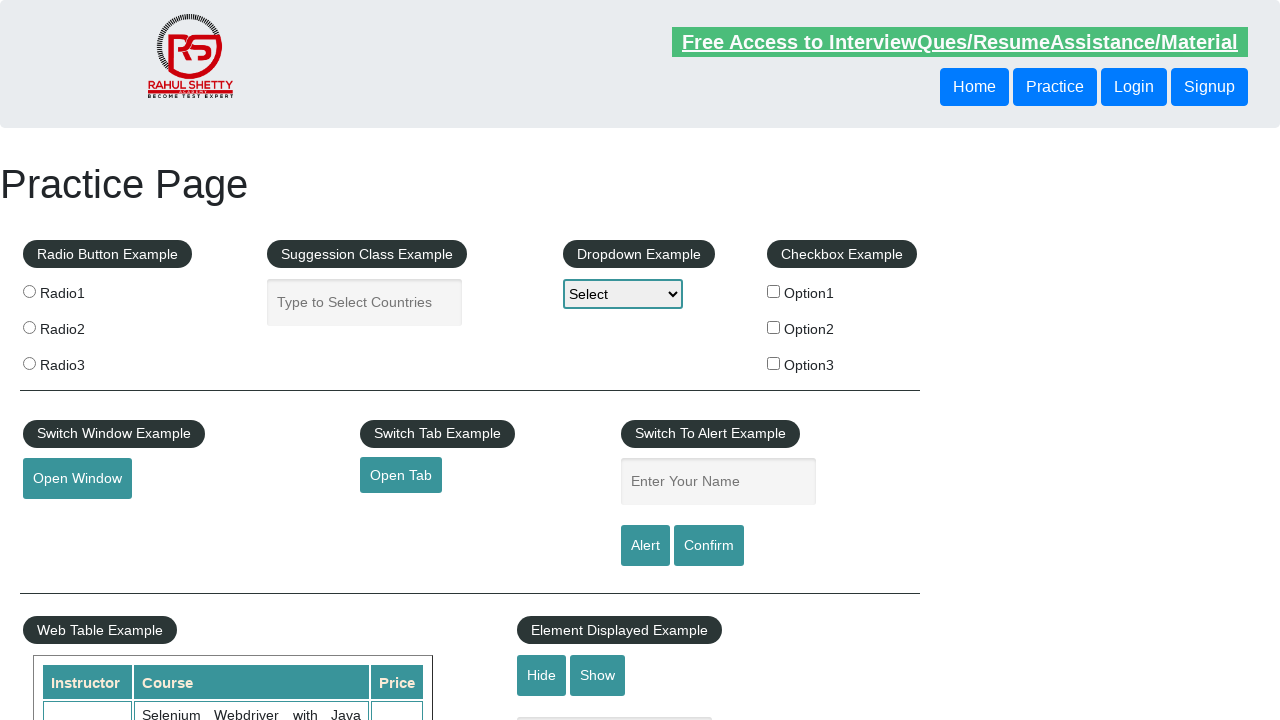

Verified footer link 12 has valid href: #
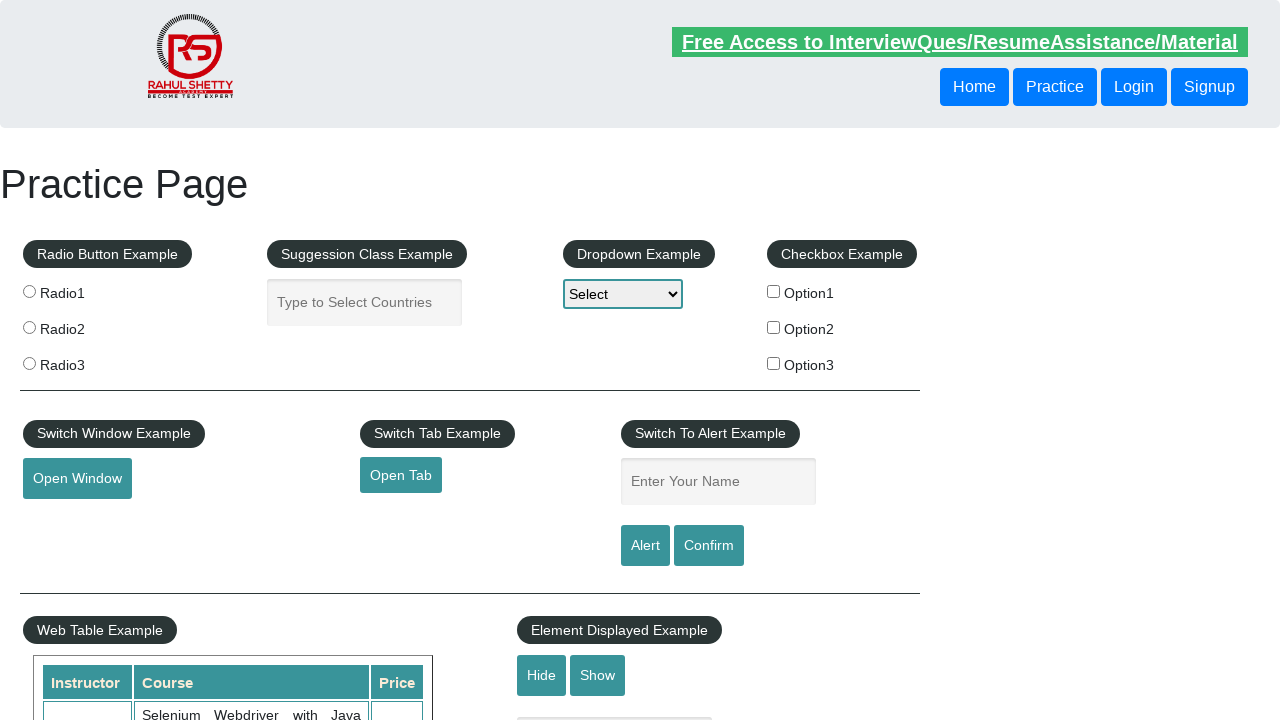

Verified footer link 13 has valid href: #
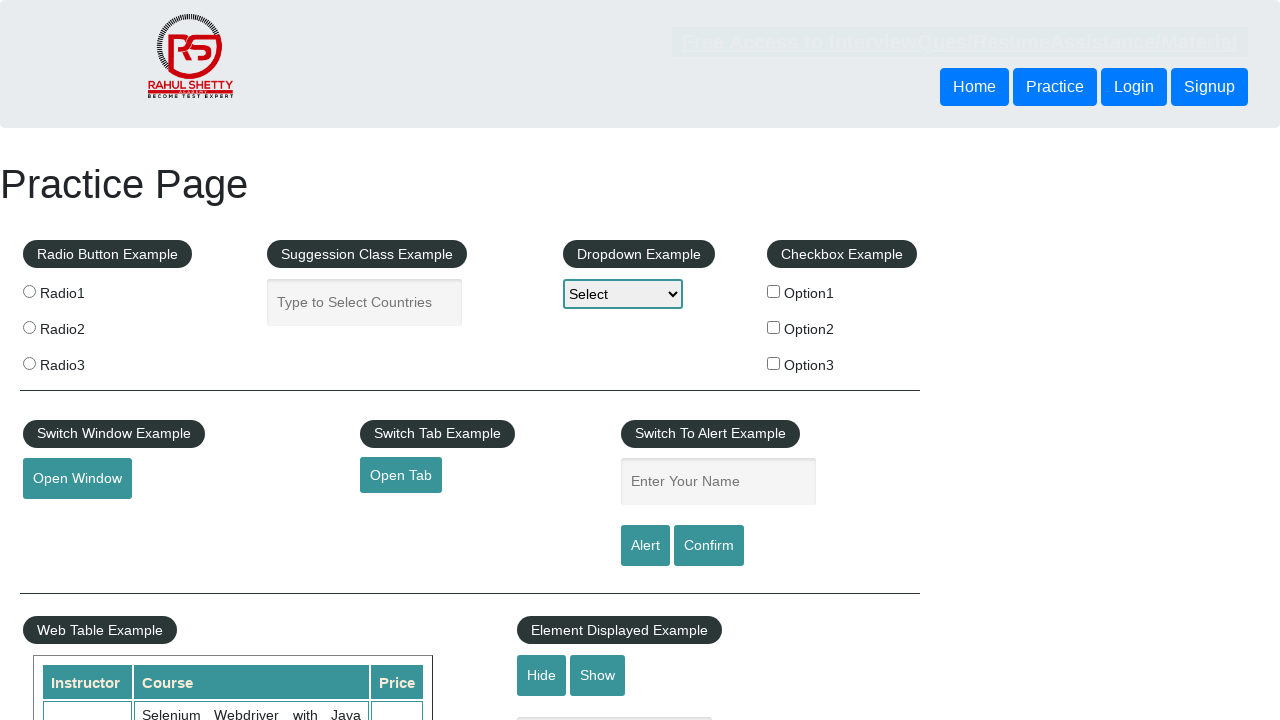

Verified footer link 14 has valid href: #
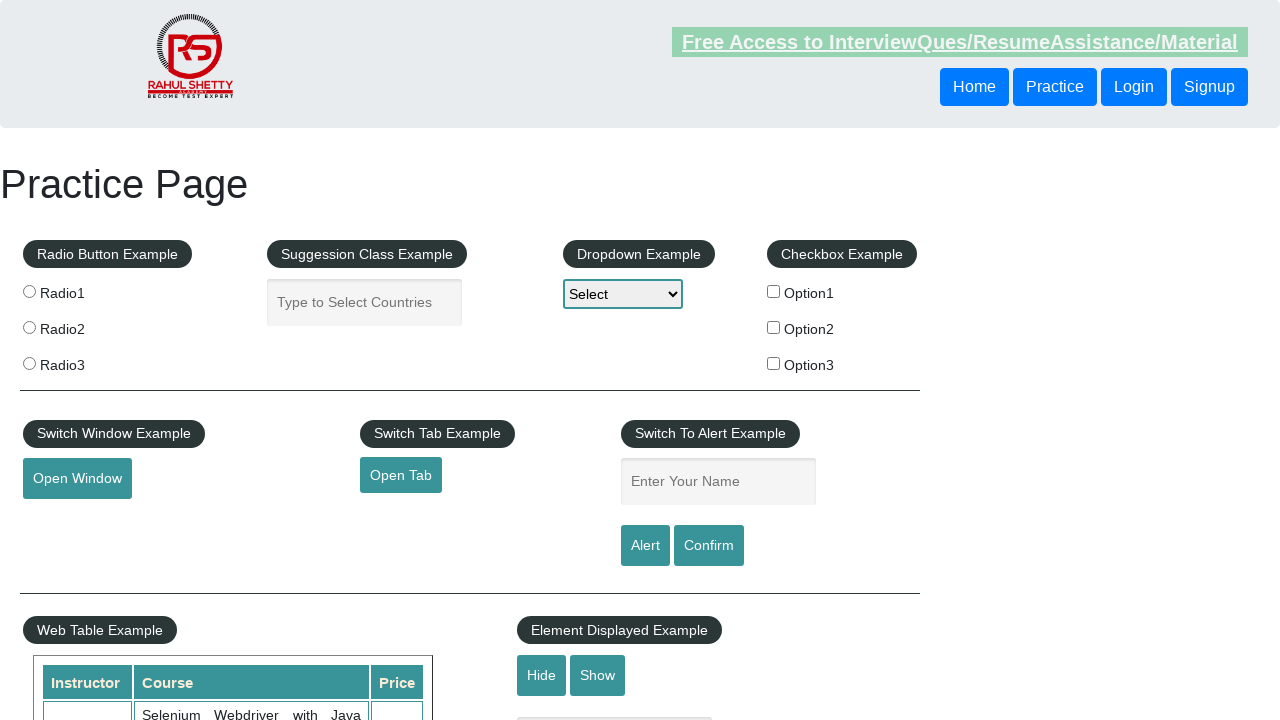

Verified footer link 15 has valid href: #
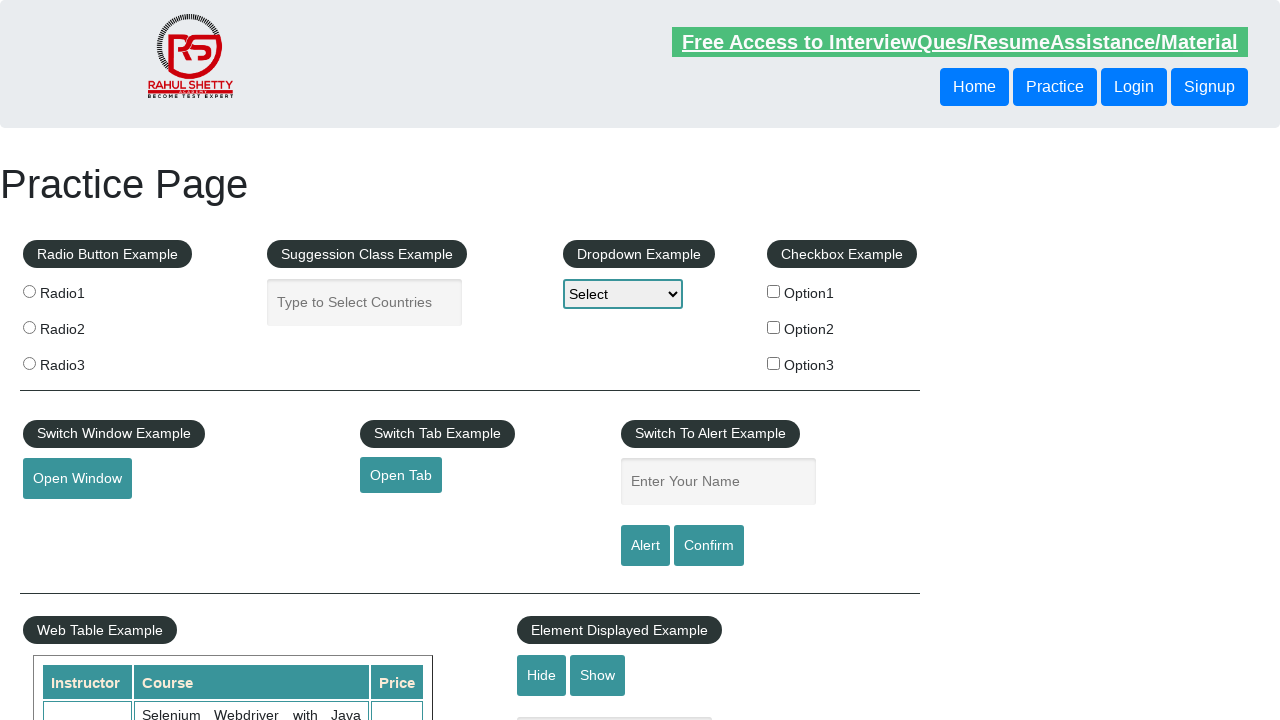

Verified footer link 16 has valid href: #
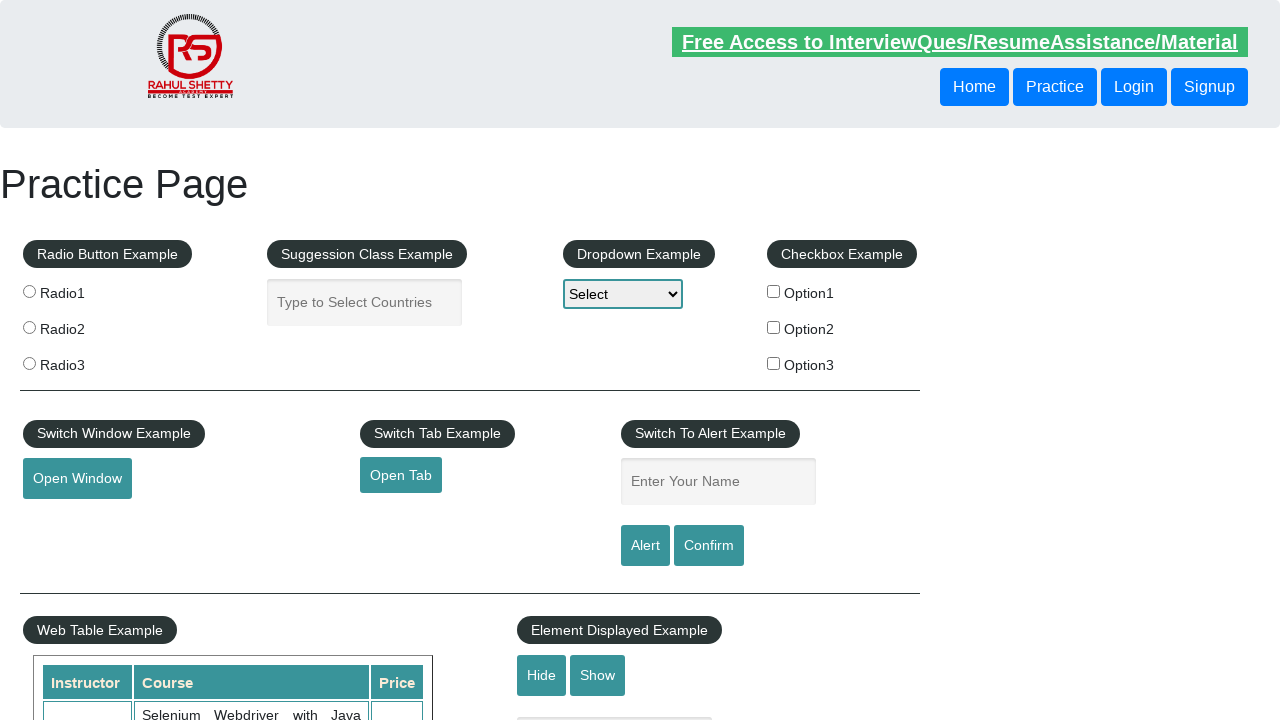

Verified footer link 17 has valid href: #
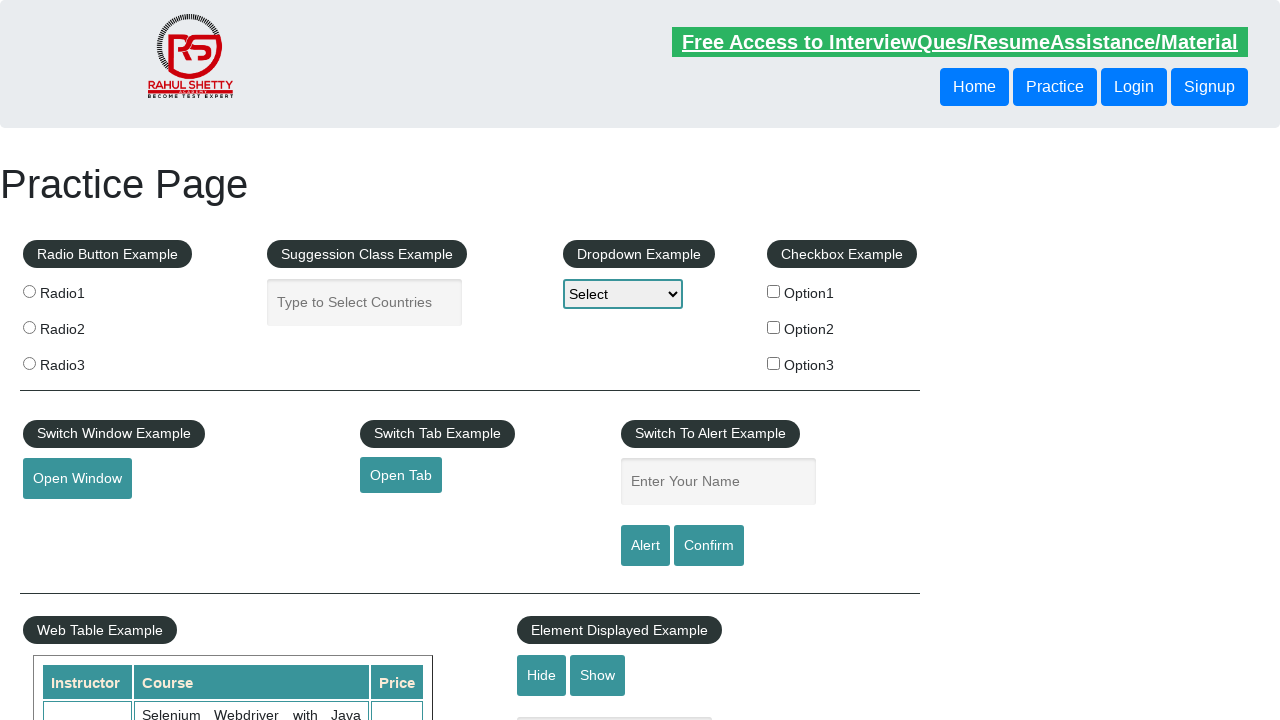

Verified footer link 18 has valid href: #
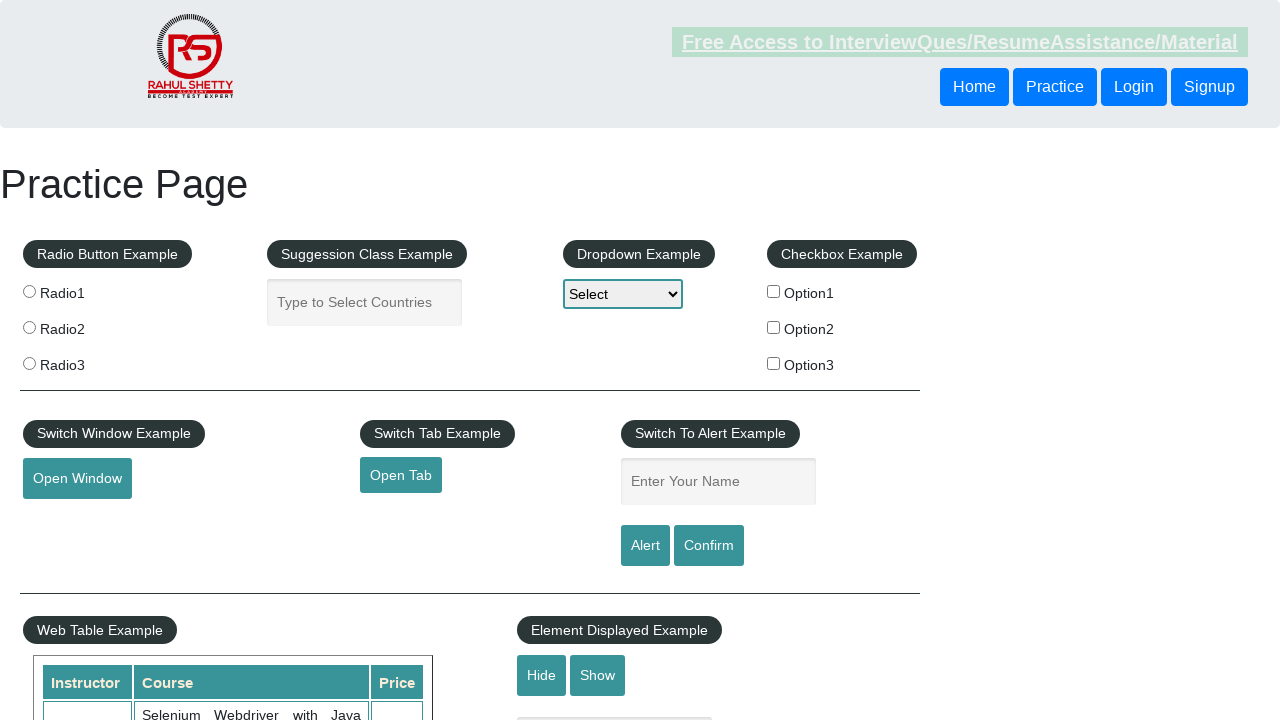

Verified footer link 19 has valid href: #
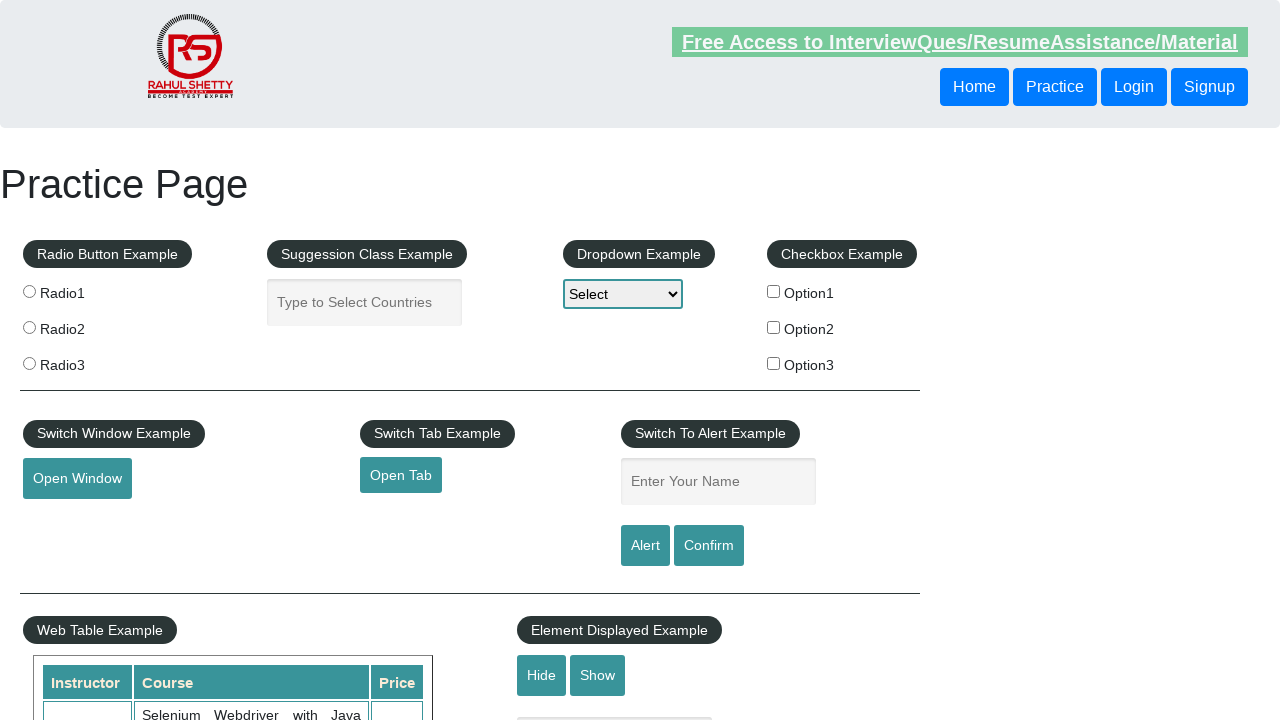

Verified footer link 20 has valid href: #
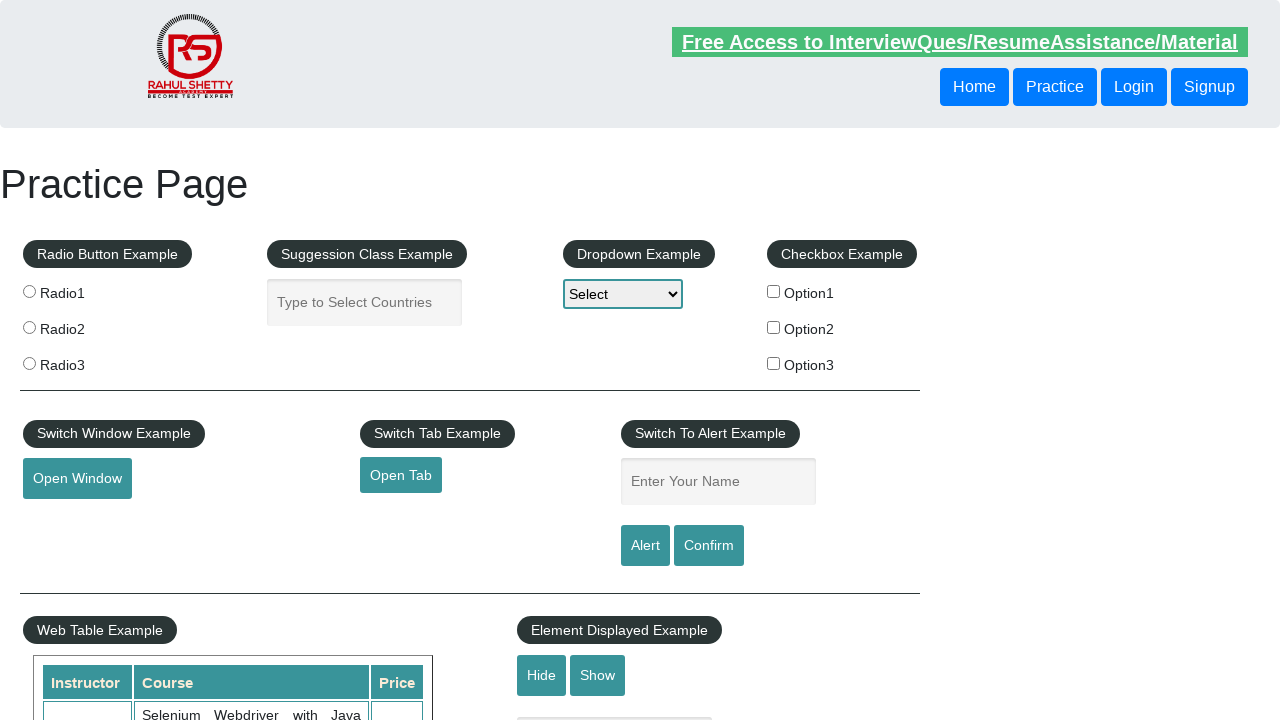

Clicked on the first footer link at (157, 482) on li.gf-li a >> nth=0
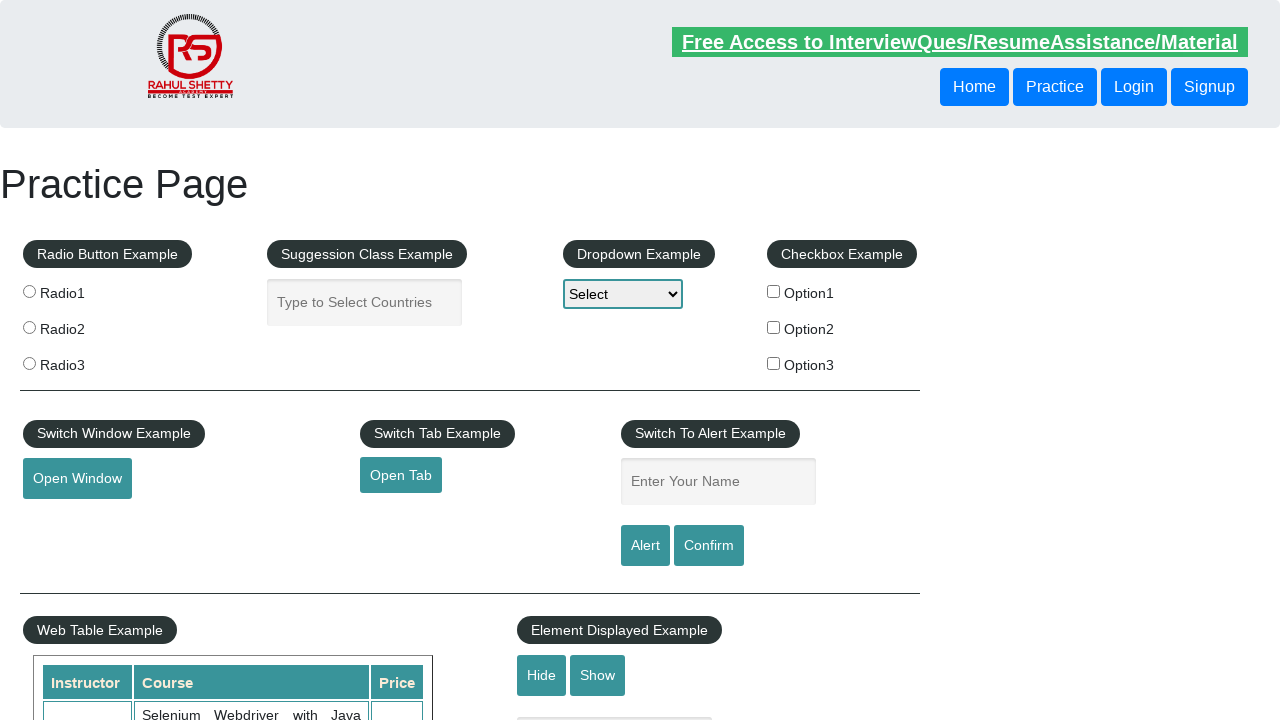

Waited for page to load after clicking first footer link
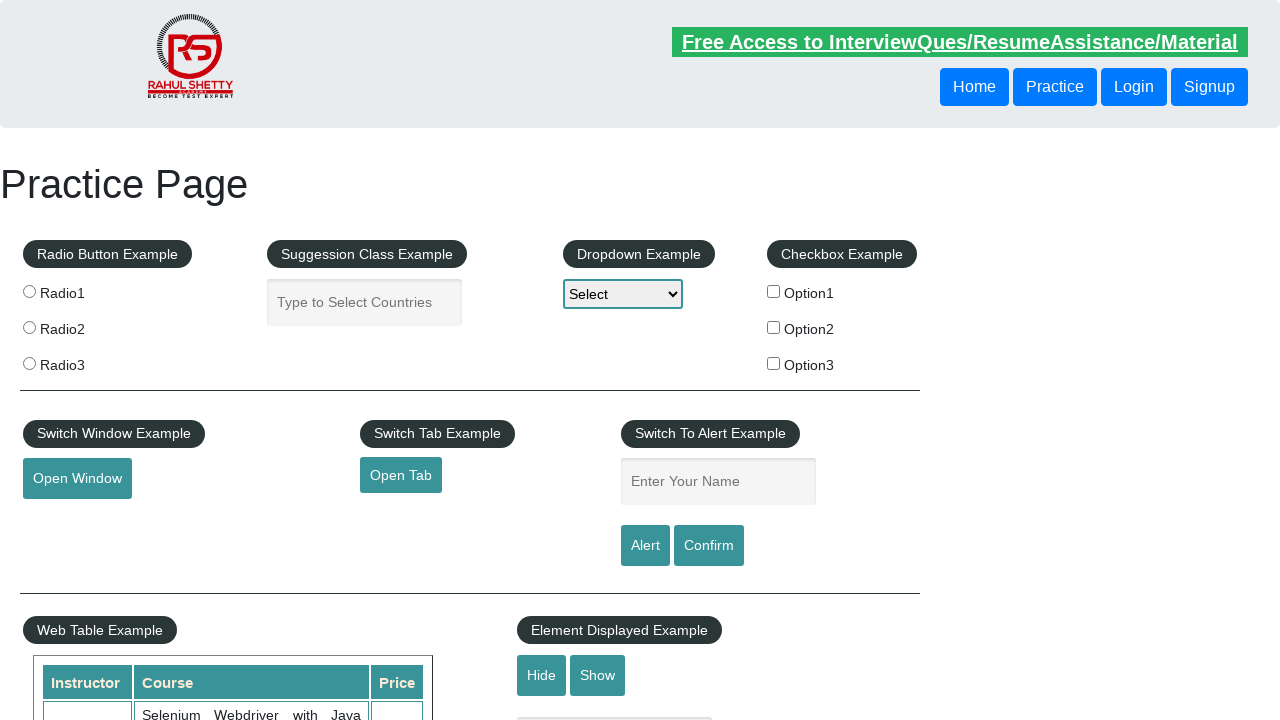

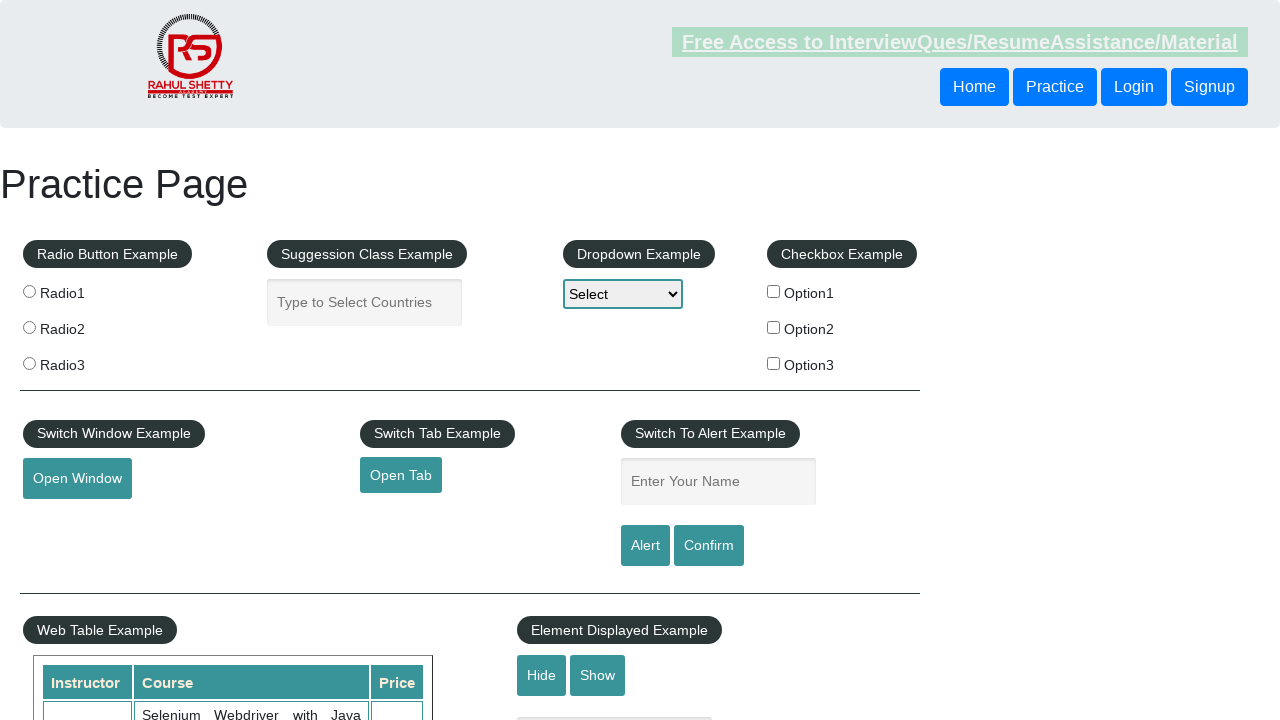